Tests checkbox functionality by locating and clicking a hamburger checkbox, then verifying it's selected

Starting URL: https://thefreerangetester.github.io/sandbox-automation-testing/

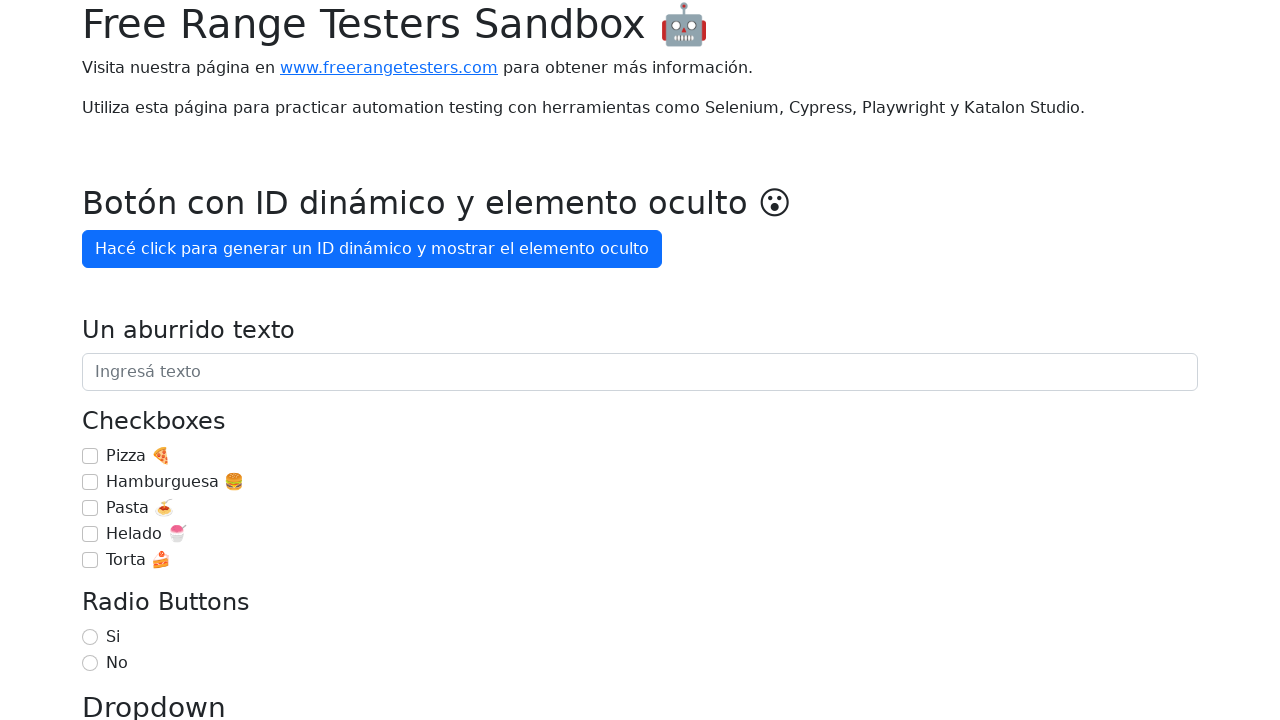

Located checkbox container with class '.mt-3'
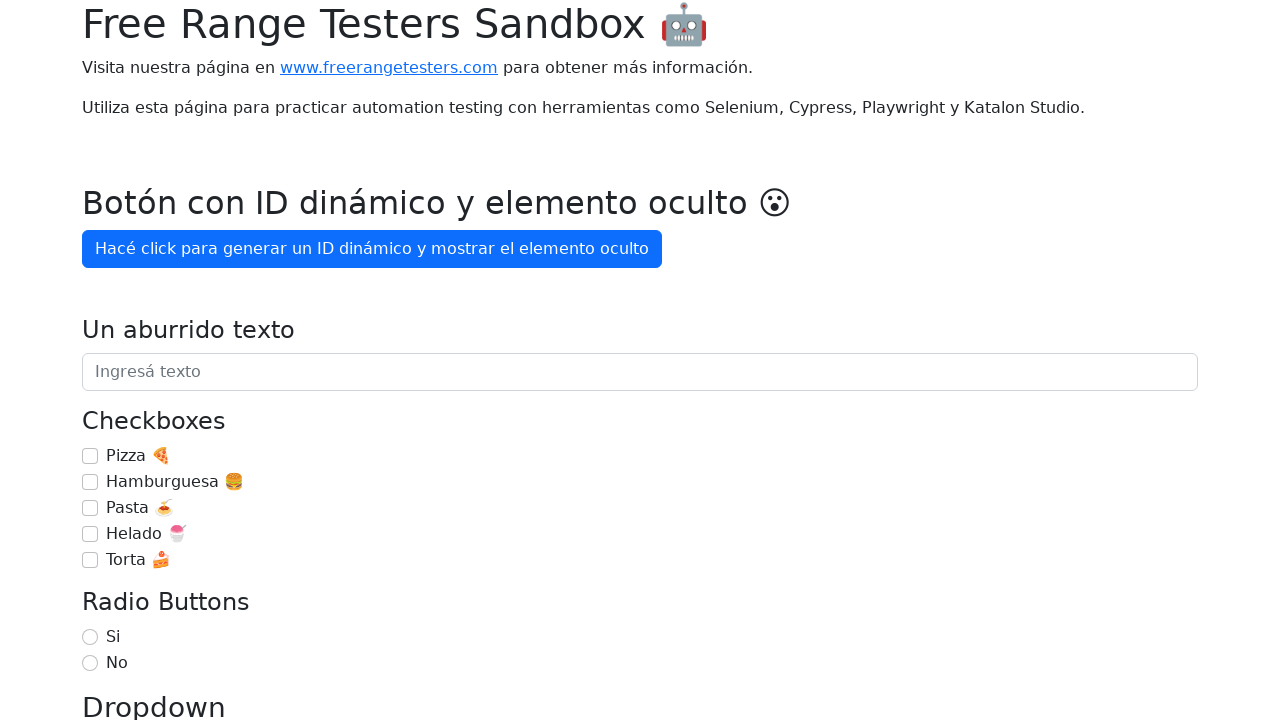

Located hamburger checkbox with ID 'checkbox-1' within the container
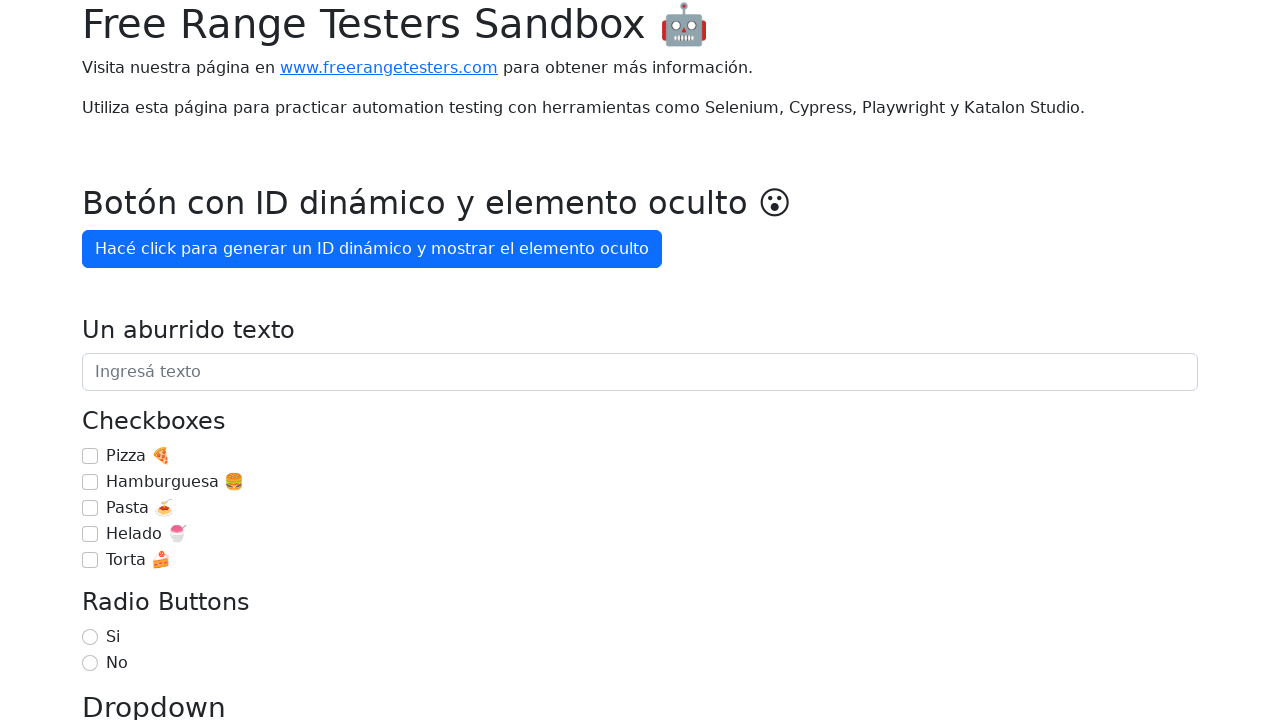

Clicked hamburger checkbox to select it at (90, 482) on .mt-3 >> #checkbox-1
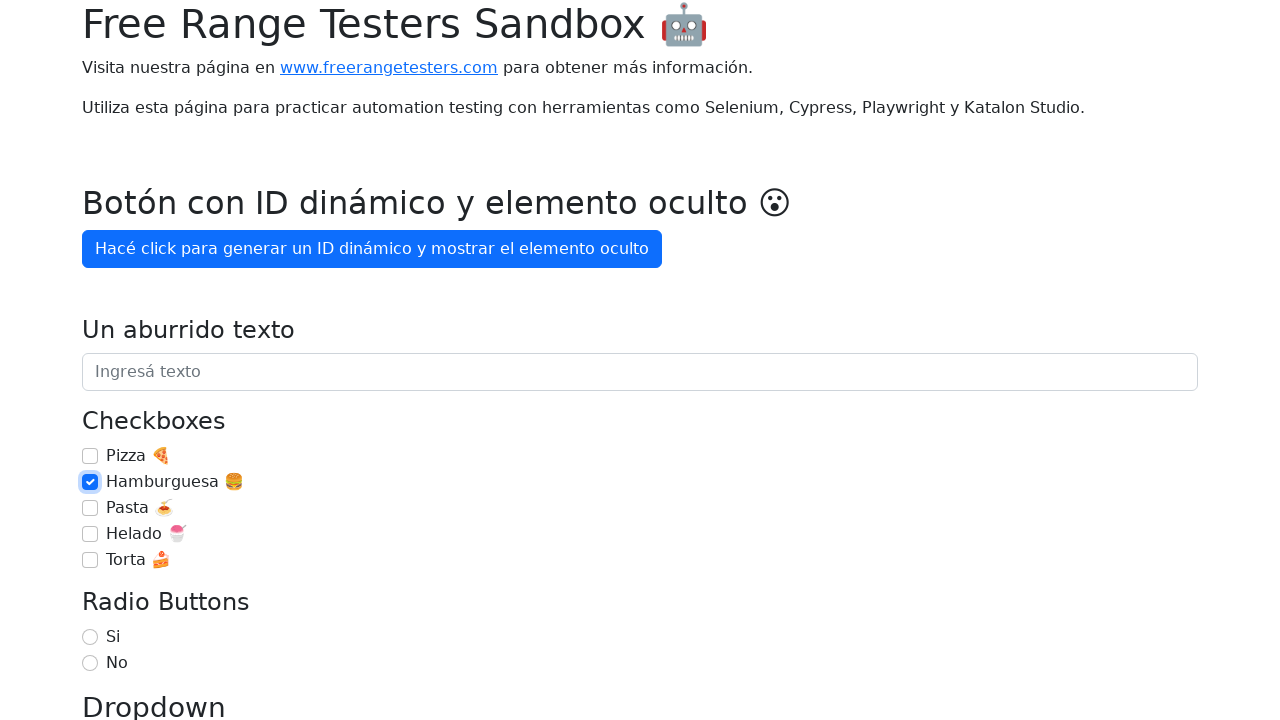

Verified hamburger checkbox is selected
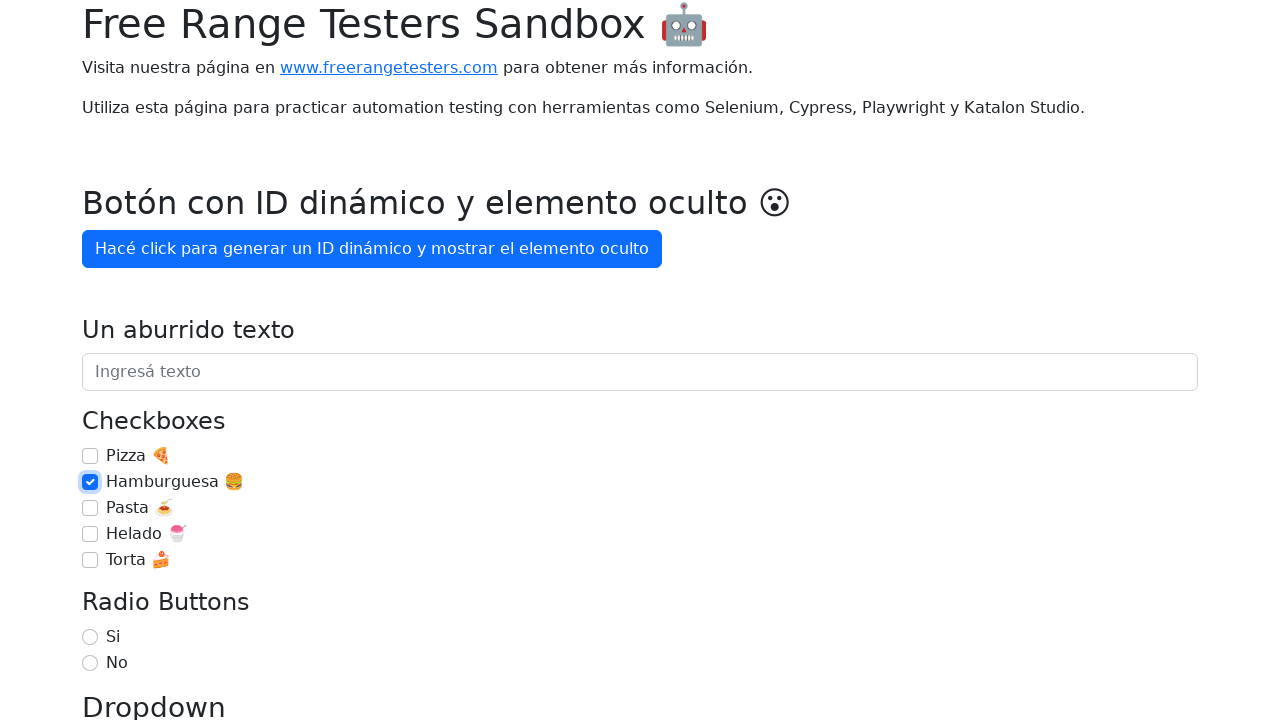

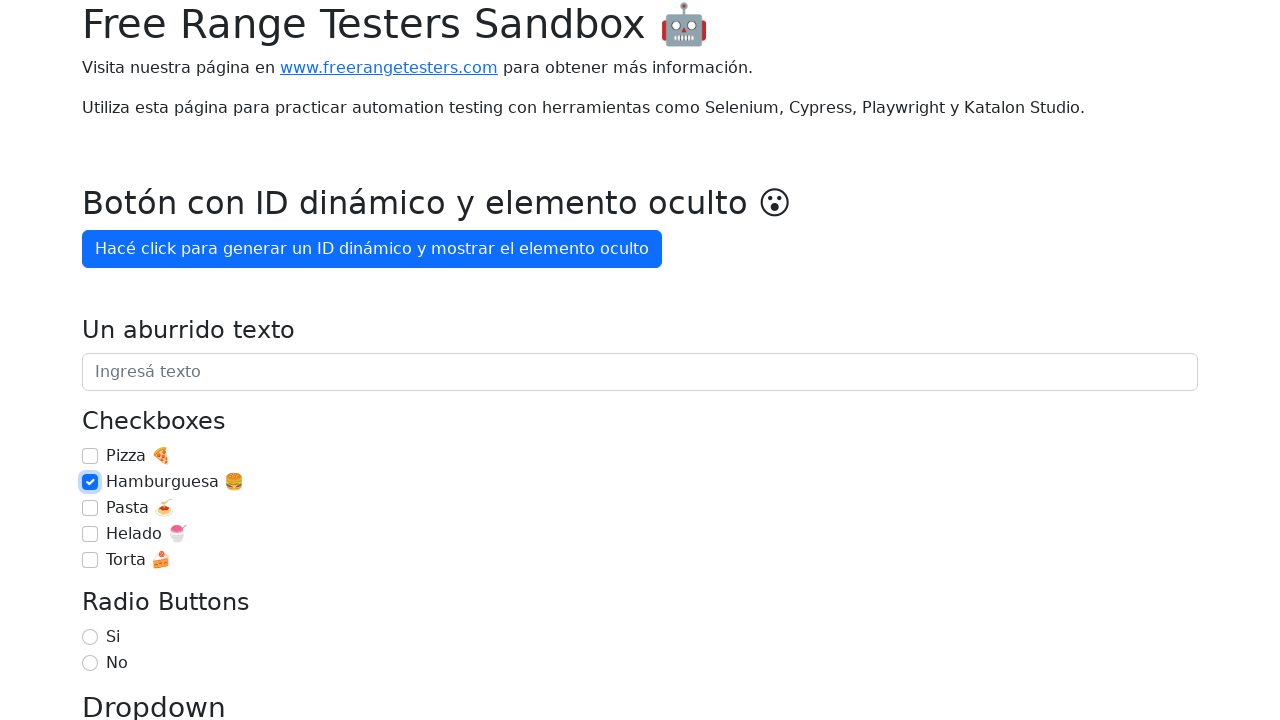